Tests shadow DOM element interaction by scrolling to a shadow root element and filling an input field within nested shadow DOMs

Starting URL: https://selectorshub.com/xpath-practice-page/

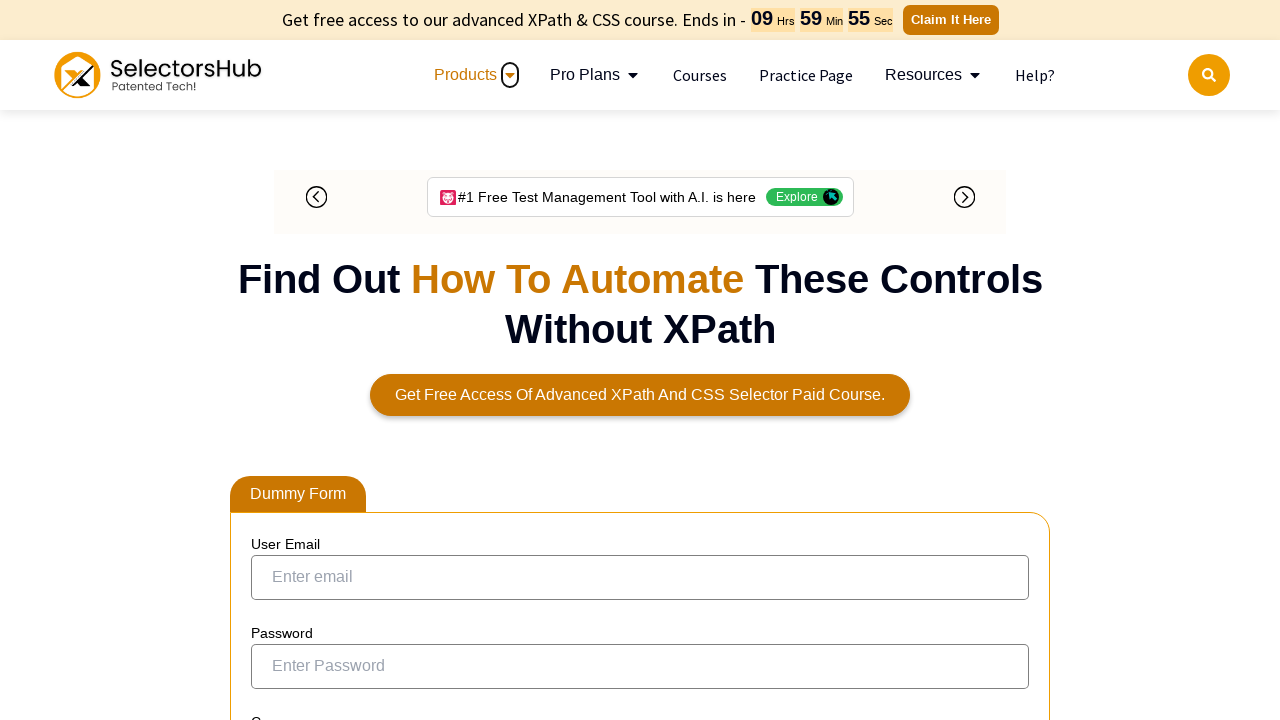

Scrolled to shadow root element with id 'userName'
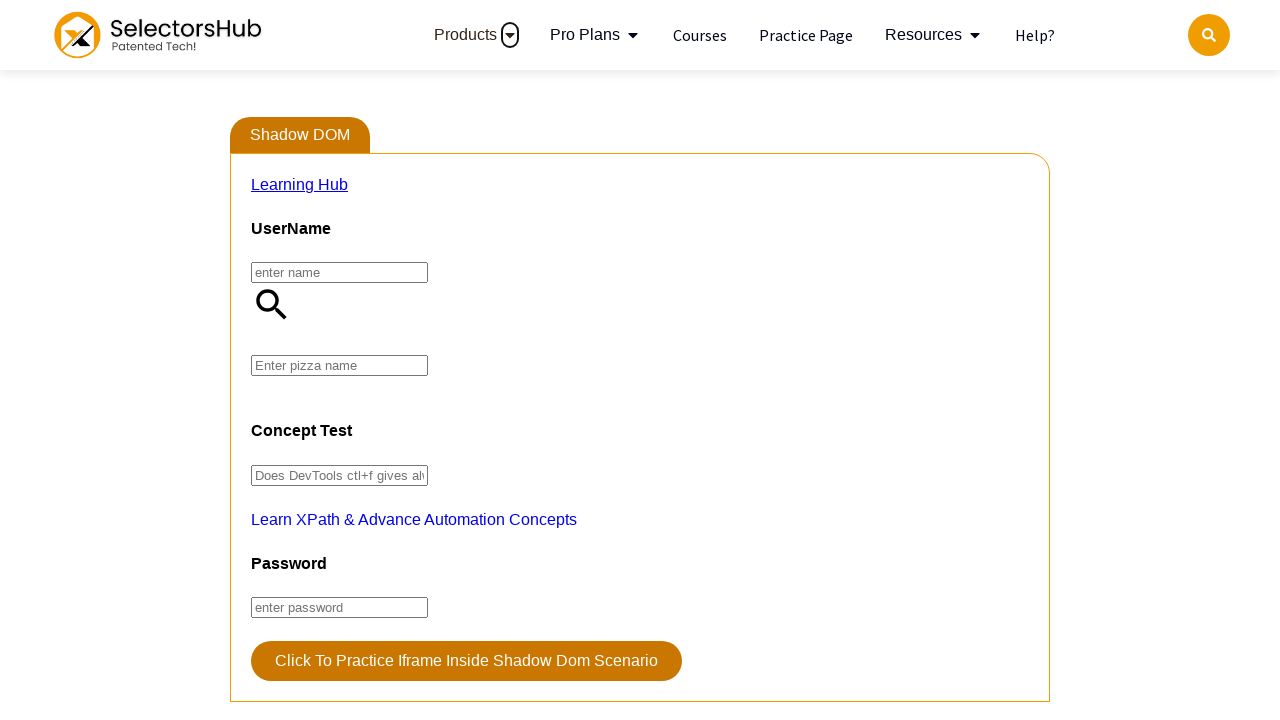

Waited 2 seconds for animations to complete
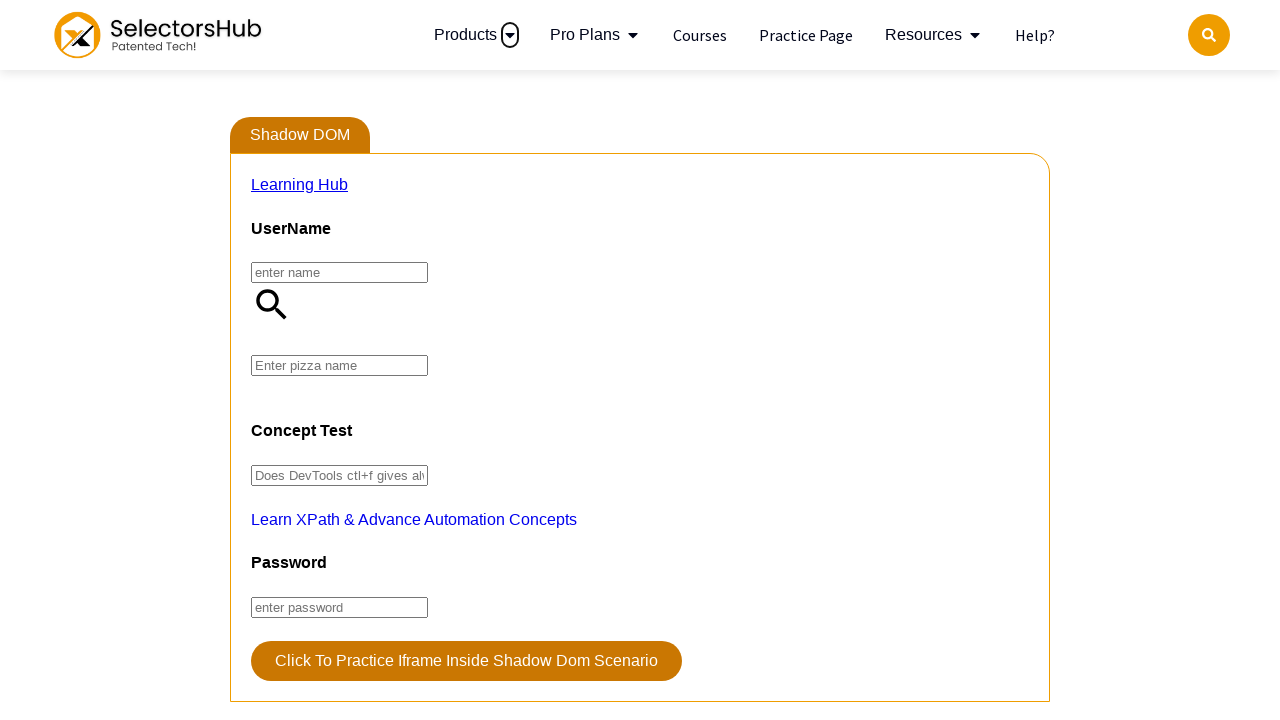

Filled input field within nested shadow DOMs with 'Paneer Makhani'
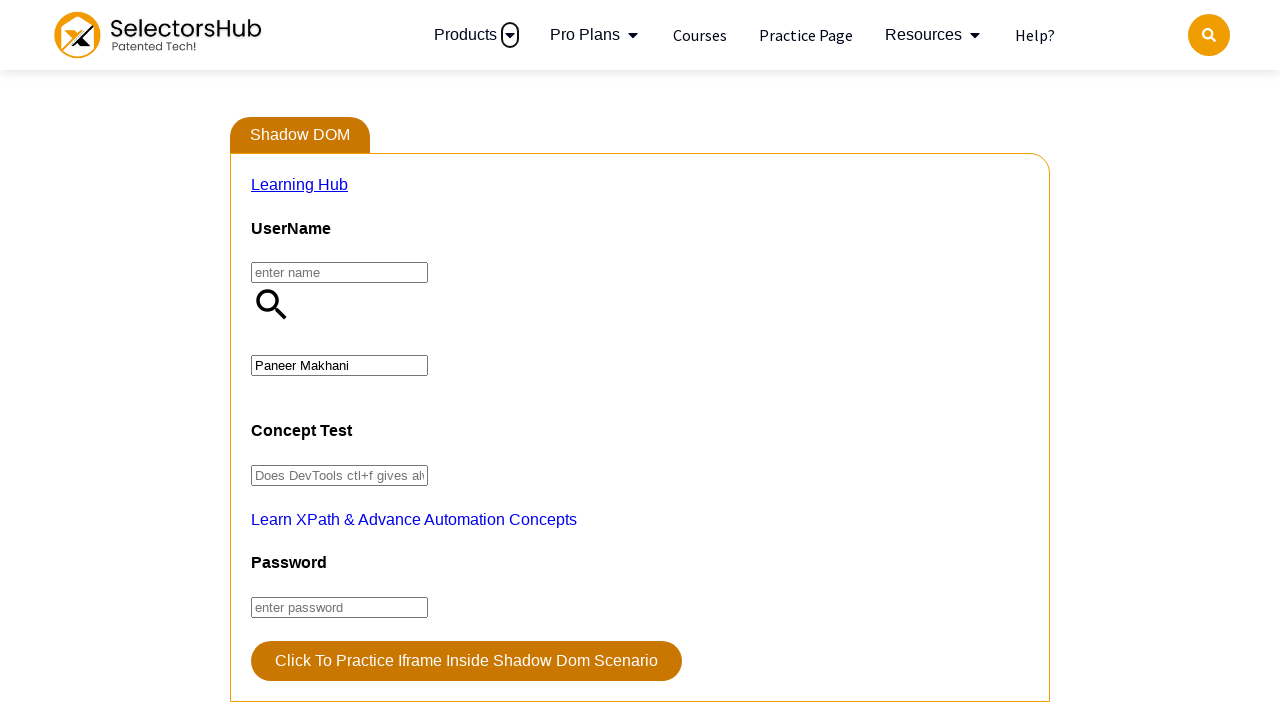

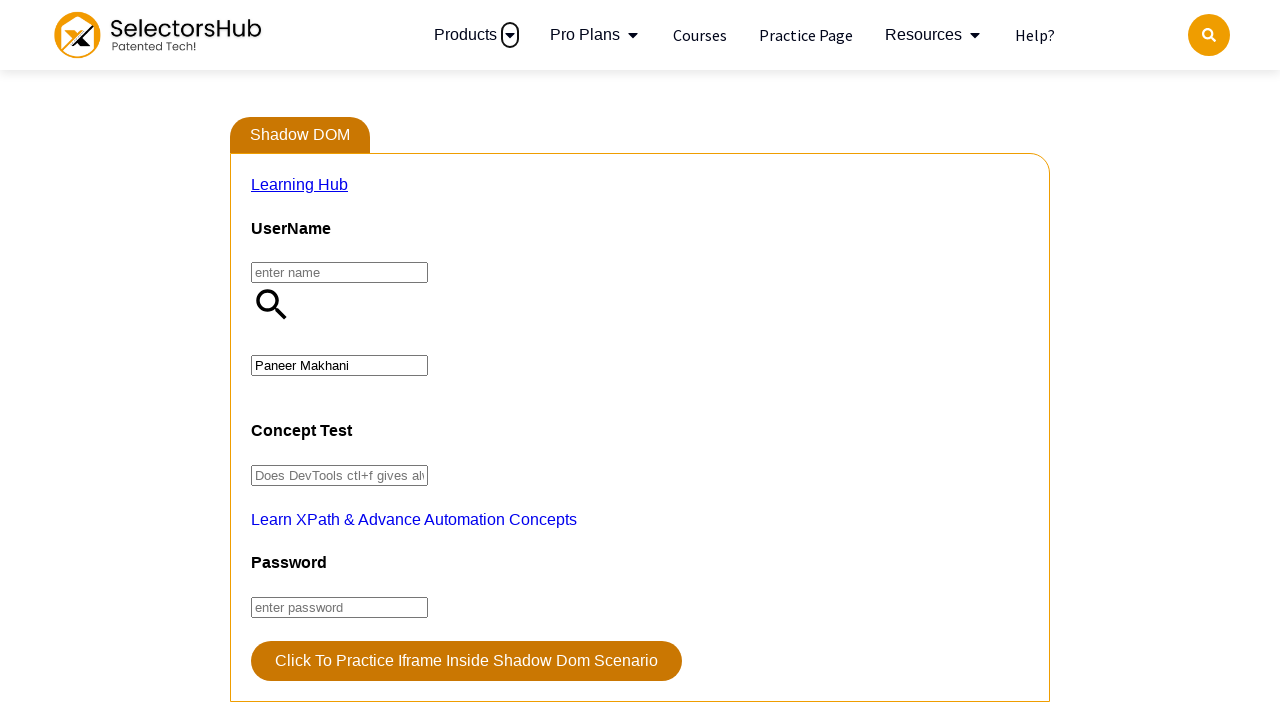